Tests registration form validation when confirm password doesn't match original password

Starting URL: https://alada.vn/tai-khoan/dang-ky.html

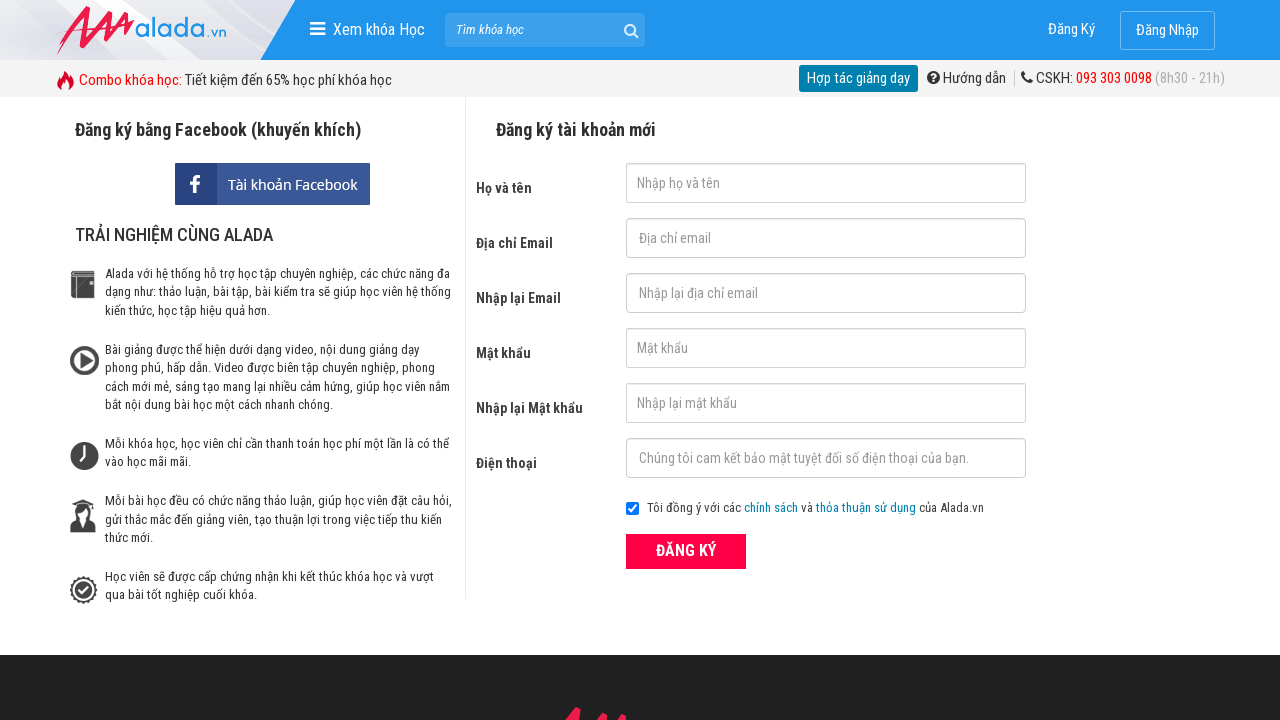

Filled firstname field with 'Phong Pham' on //input[@id='txtFirstname']
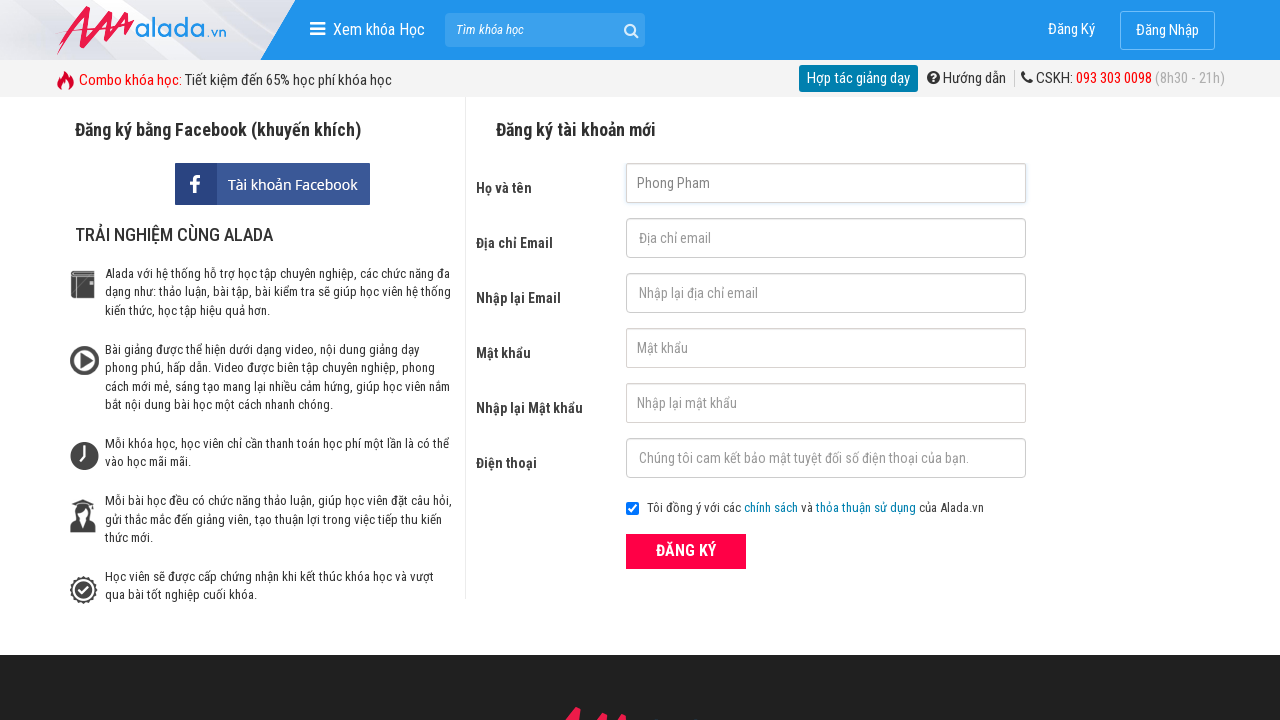

Filled email field with 'abc@gmail.com' on //input[@id='txtEmail']
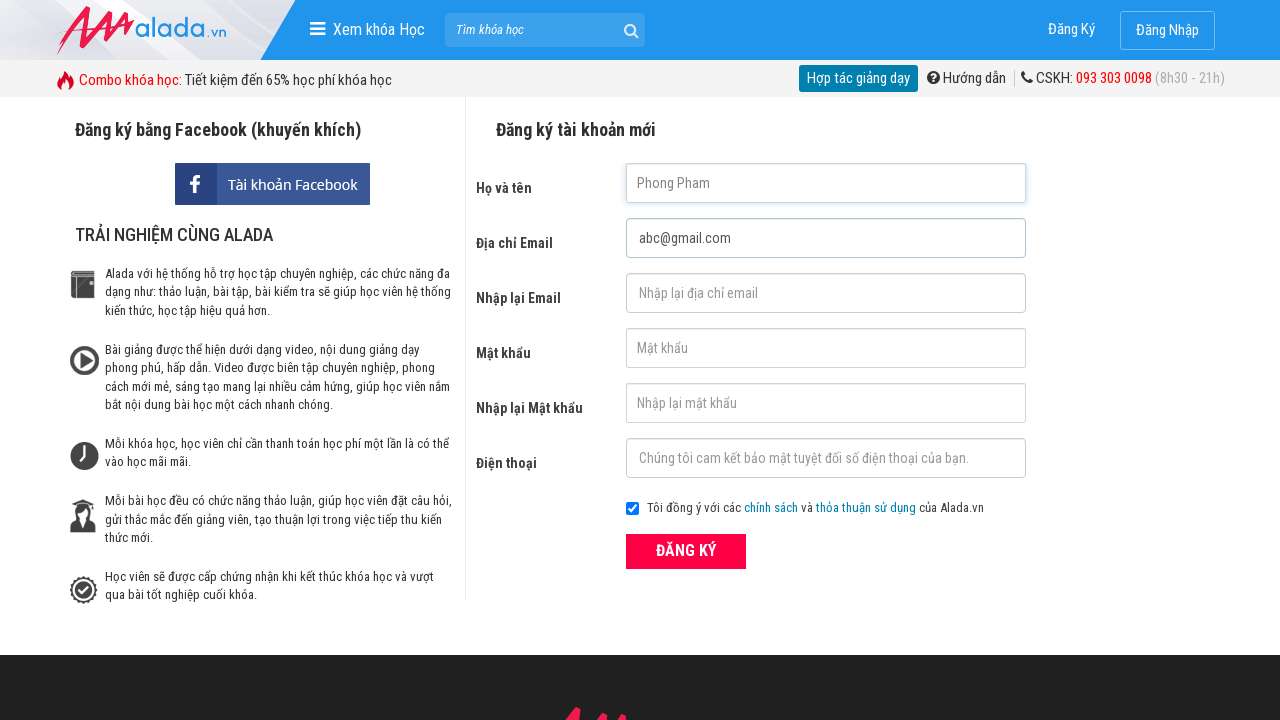

Filled confirm email field with 'abc@gmail.com' on //input[@id='txtCEmail']
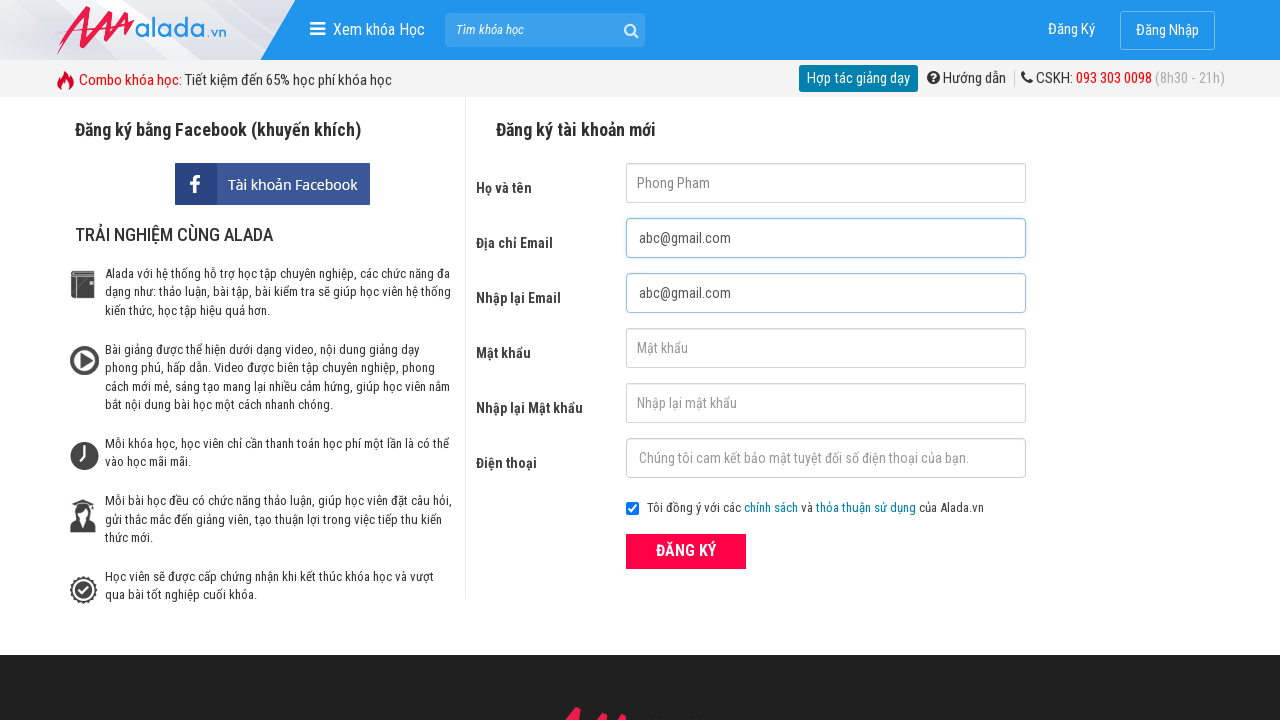

Filled password field with '1234567' on //input[@id='txtPassword']
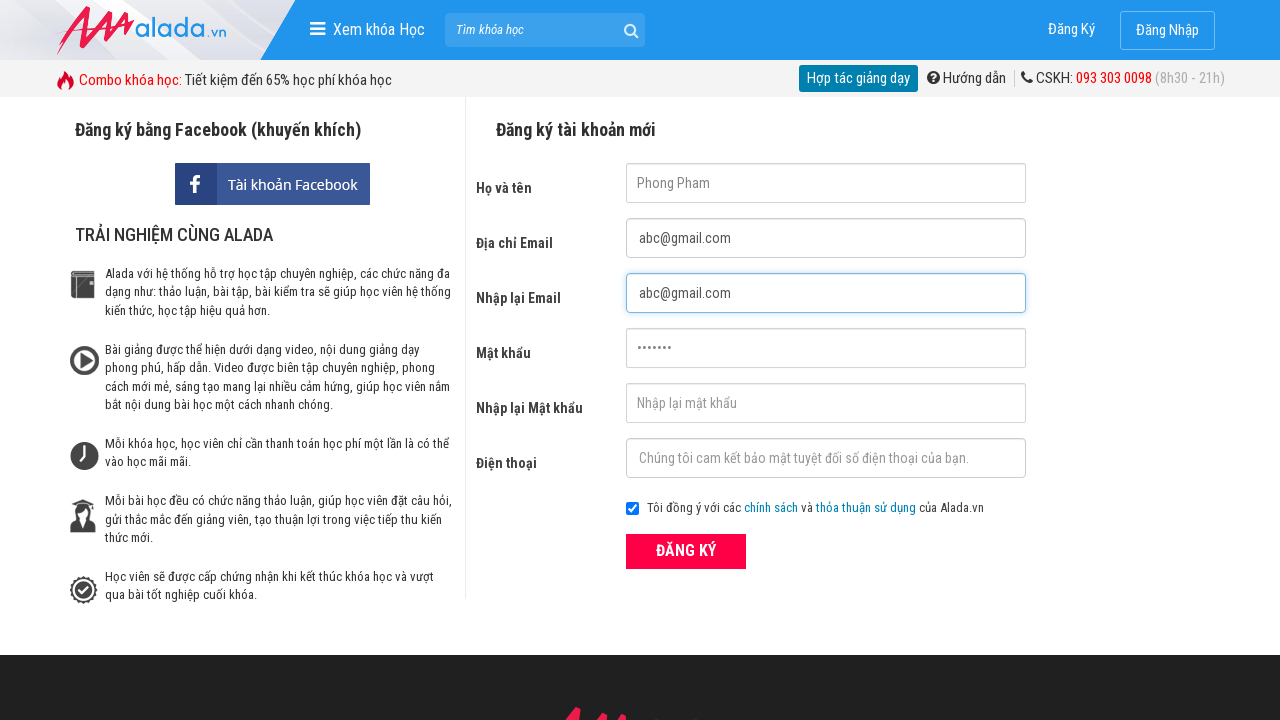

Filled confirm password field with mismatched password '12345678' on //input[@id='txtCPassword']
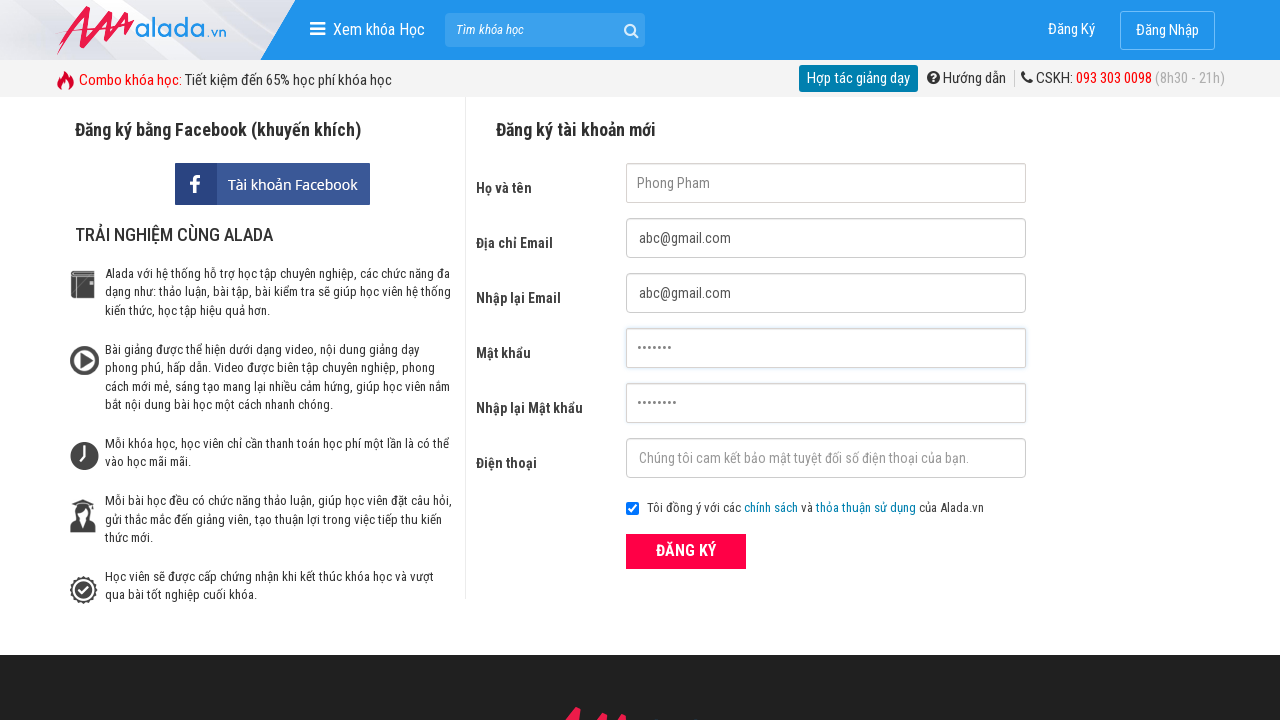

Filled phone field with '0983111111' on //input[@id='txtPhone']
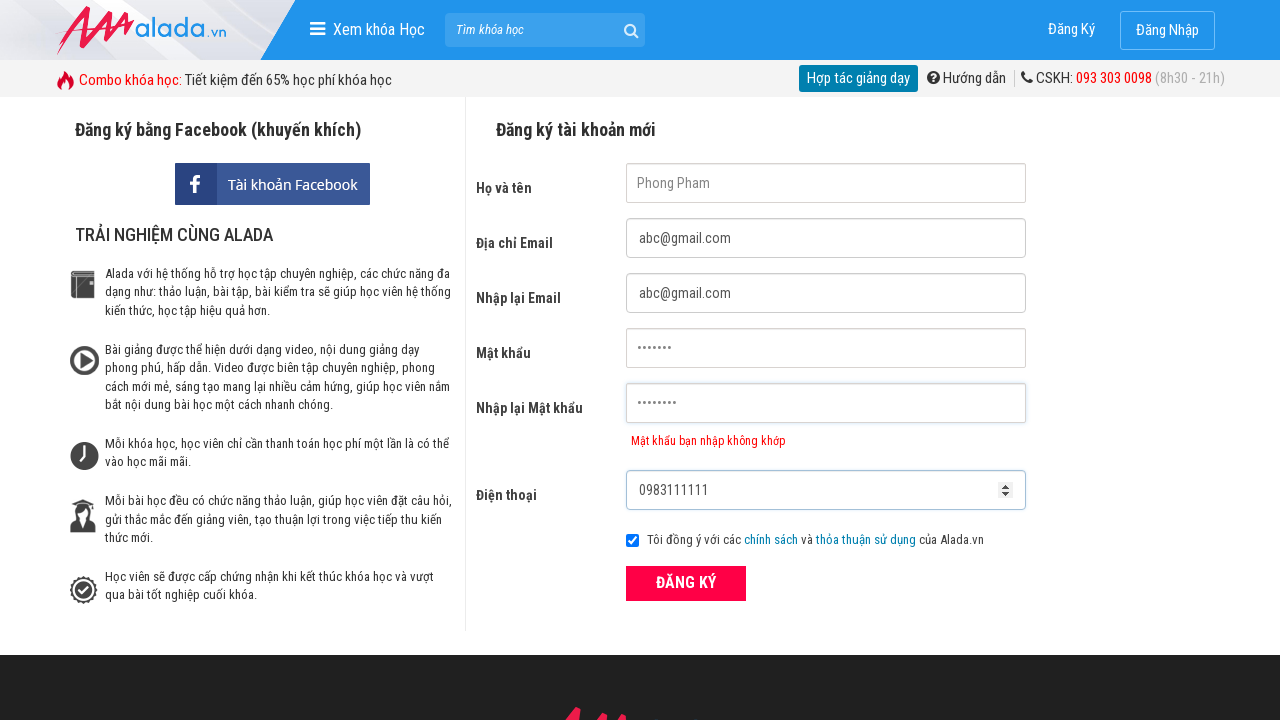

Clicked submit button to register at (686, 583) on button[type='submit']
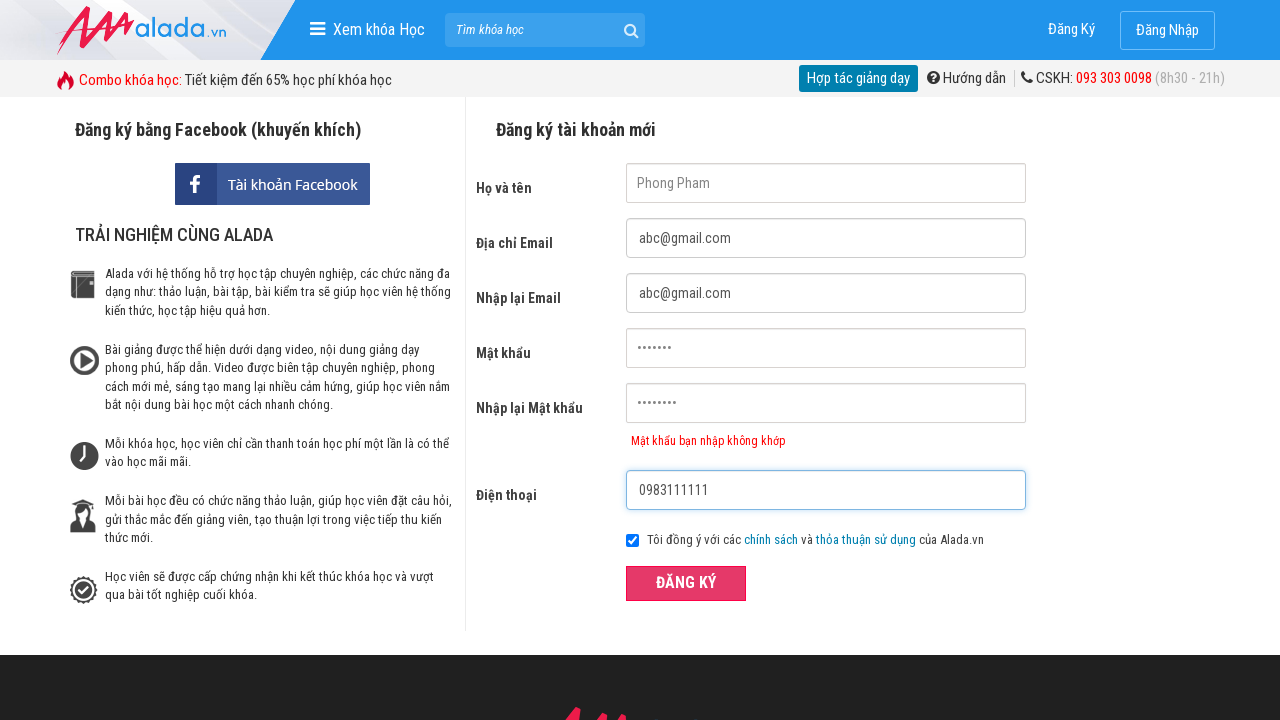

Password mismatch error message appeared
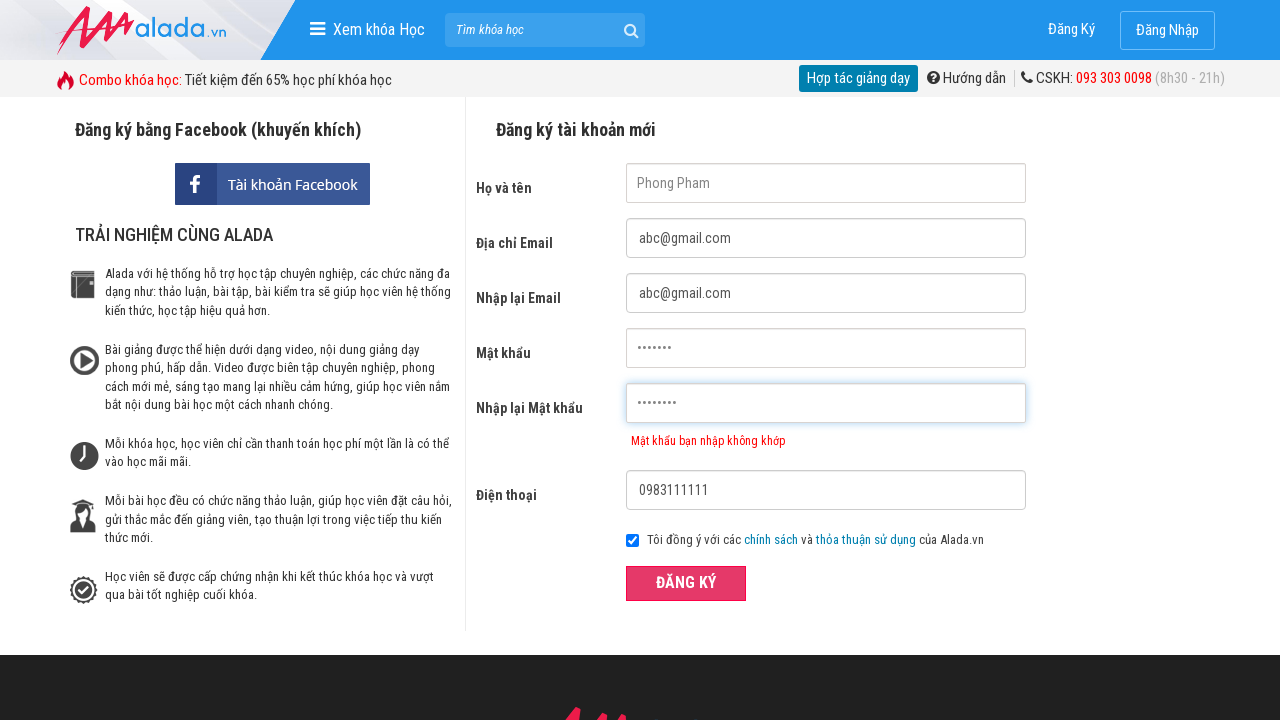

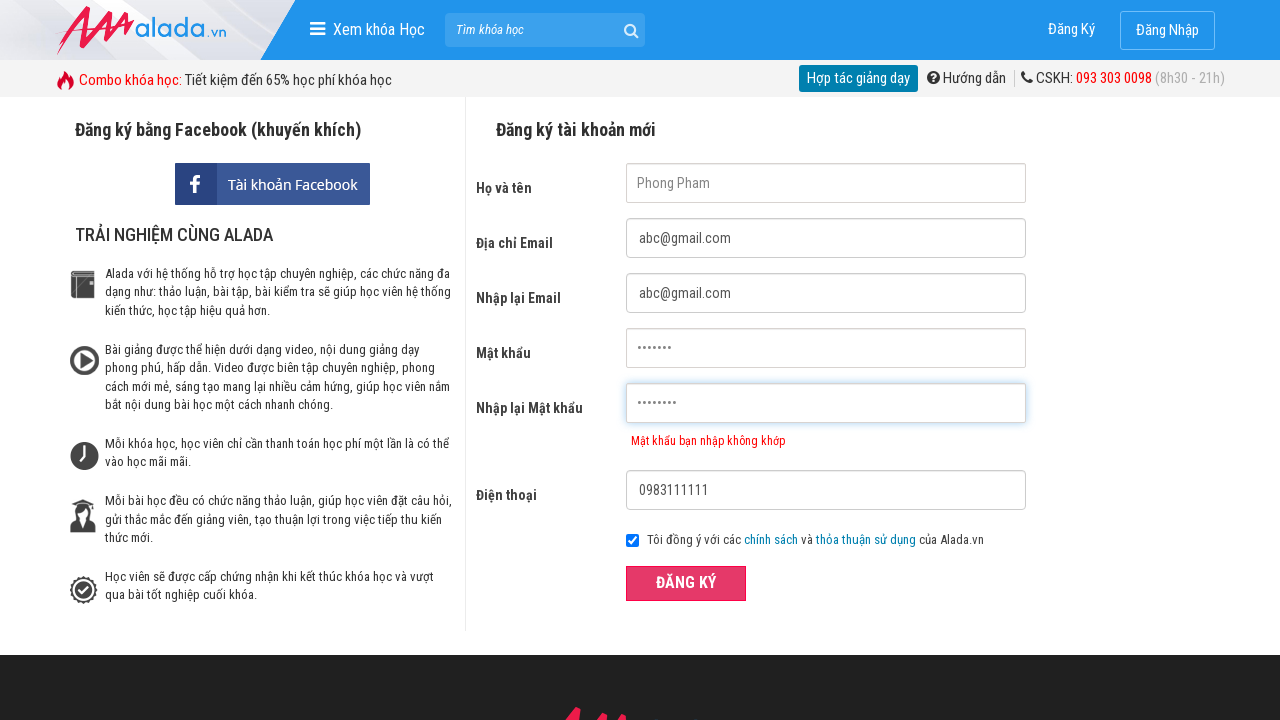